Tests cookie management functionality on Walmart website by listing, verifying, adding, and deleting cookies

Starting URL: https://www.walmart.com

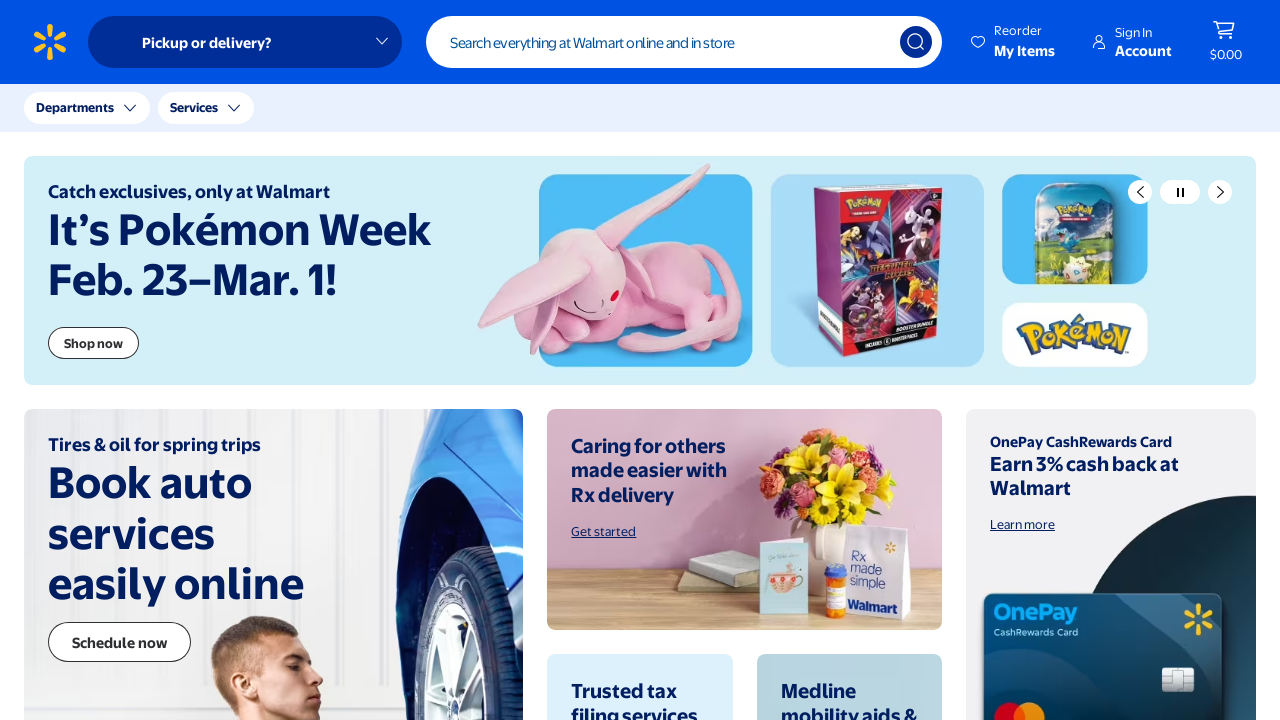

Retrieved all cookies from context
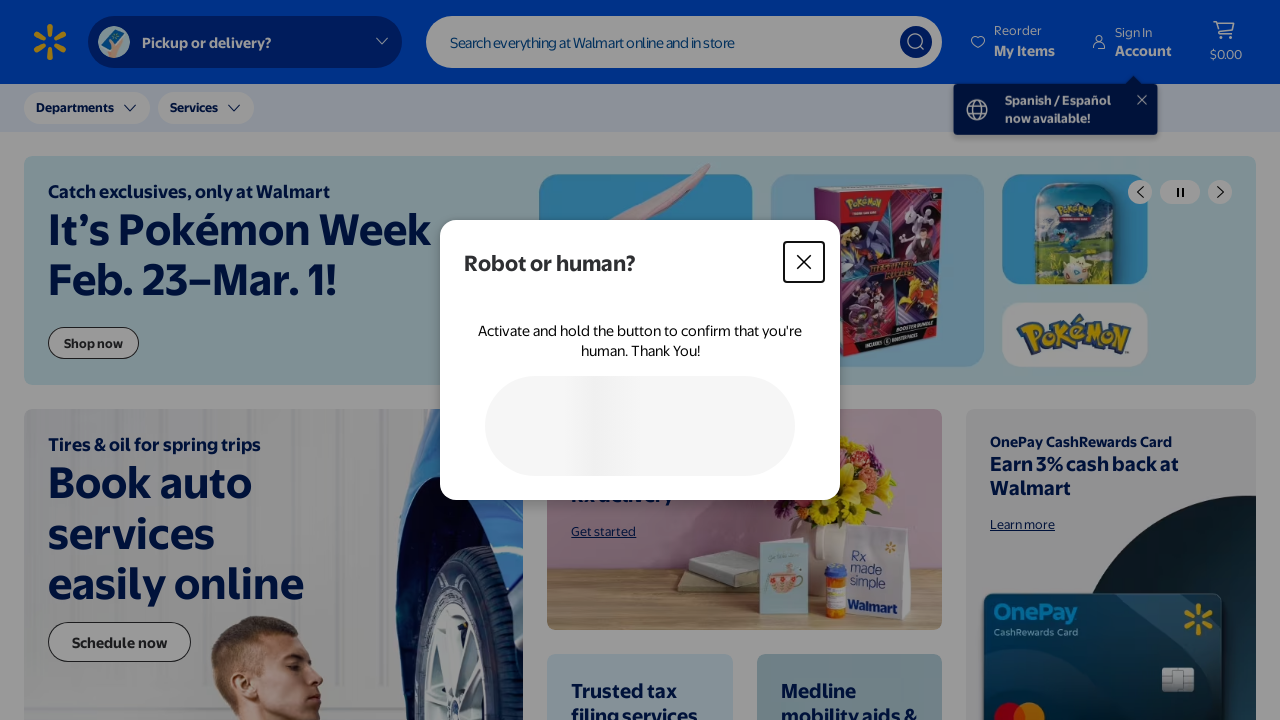

Verified cookie count is greater than 5
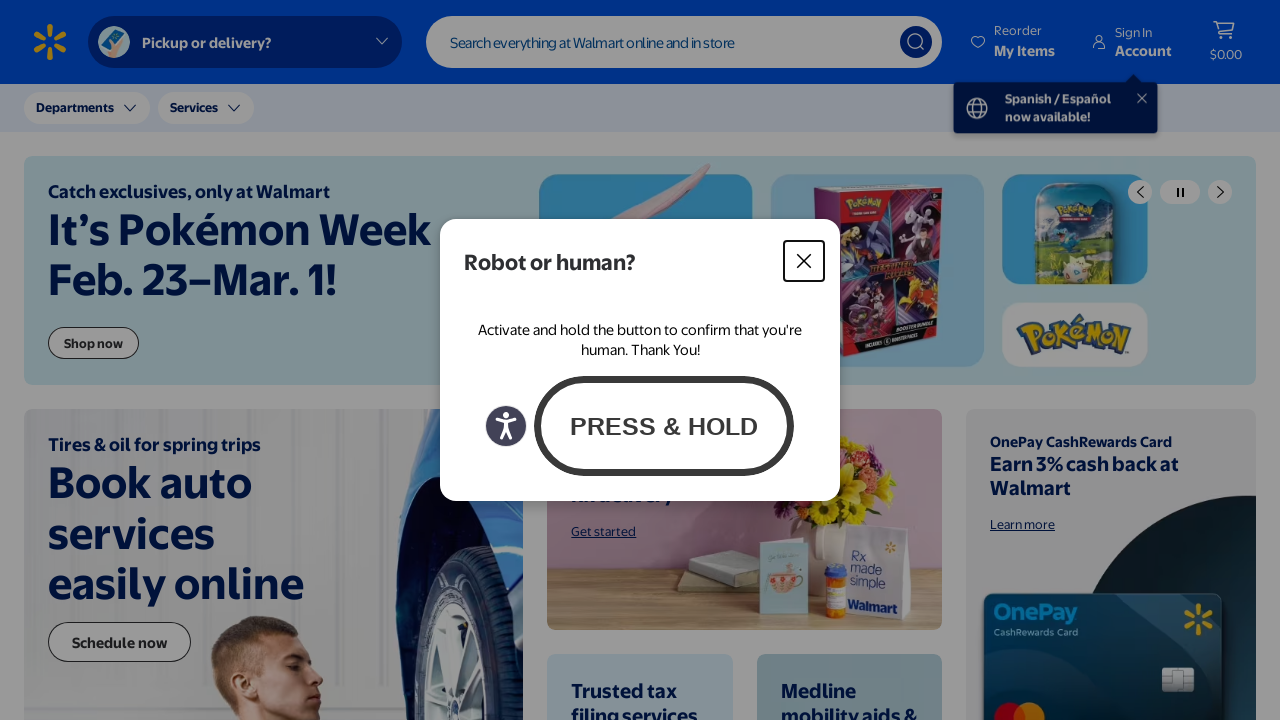

Added new cookie 'en sevdigim cookie' with value 'cikolatali'
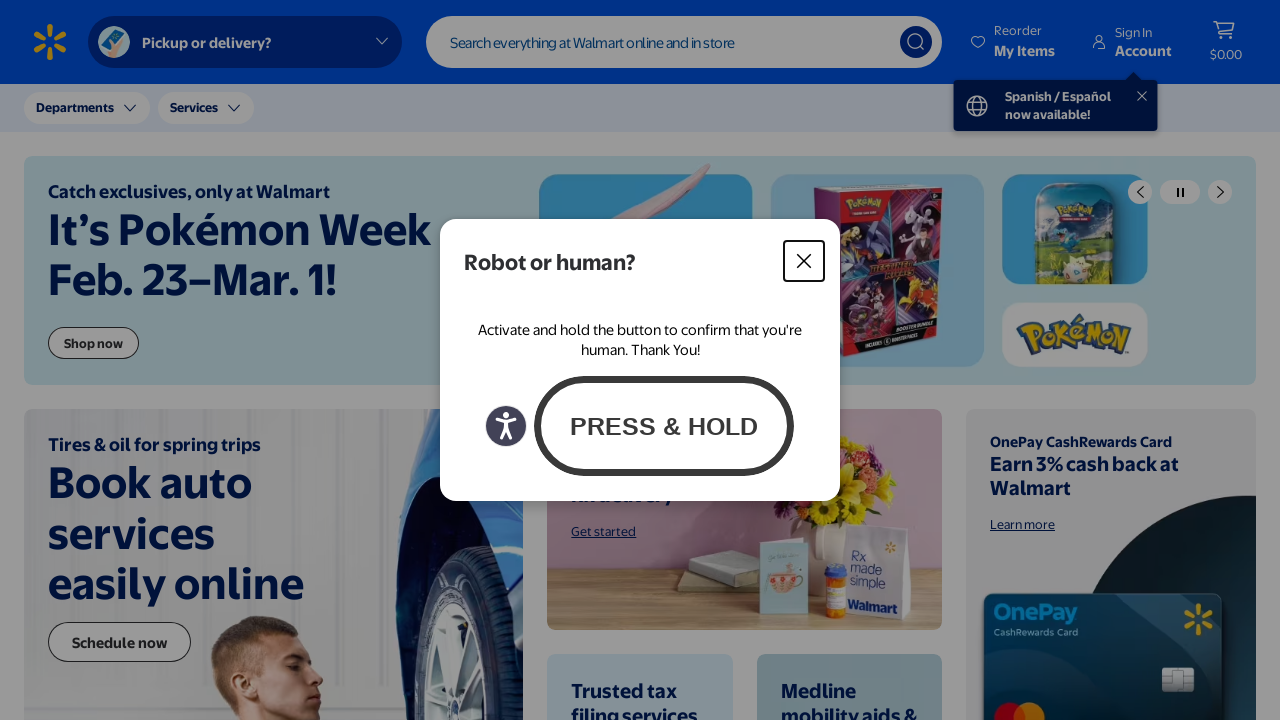

Retrieved all cookies to verify new cookie addition
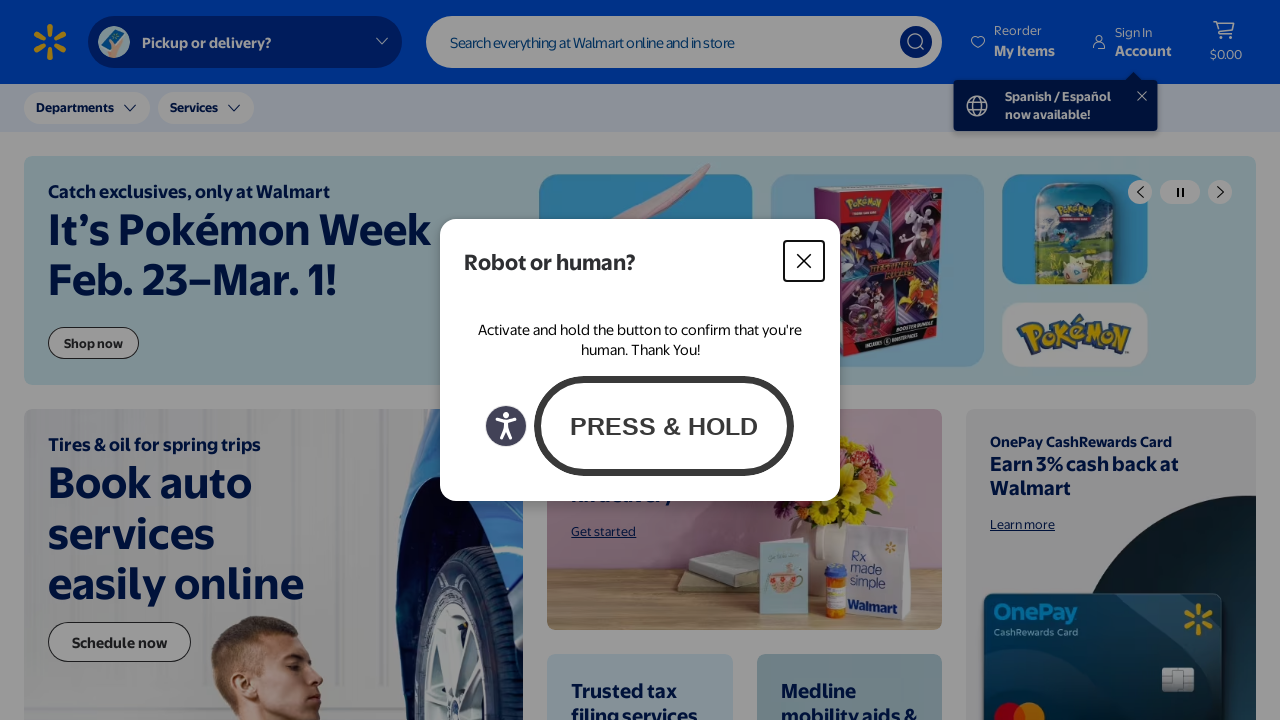

Verified new cookie 'en sevdigim cookie' exists in context
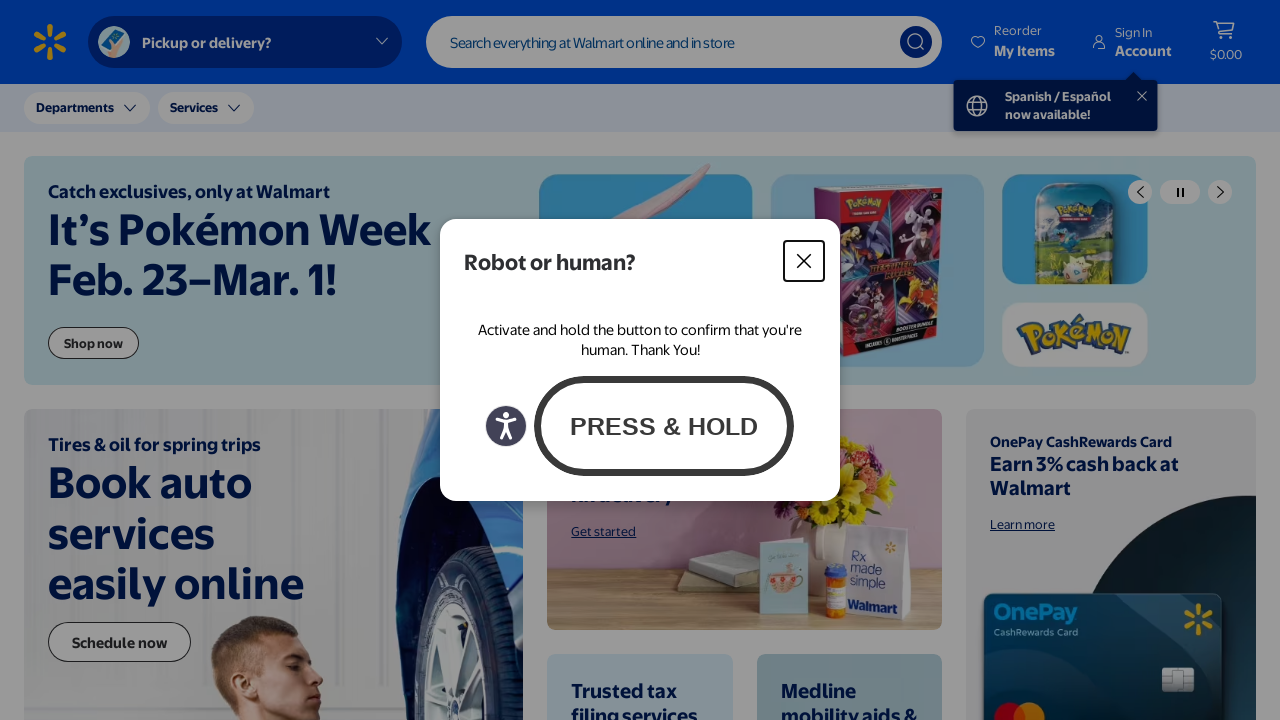

Verified new cookie has correct value 'cikolatali'
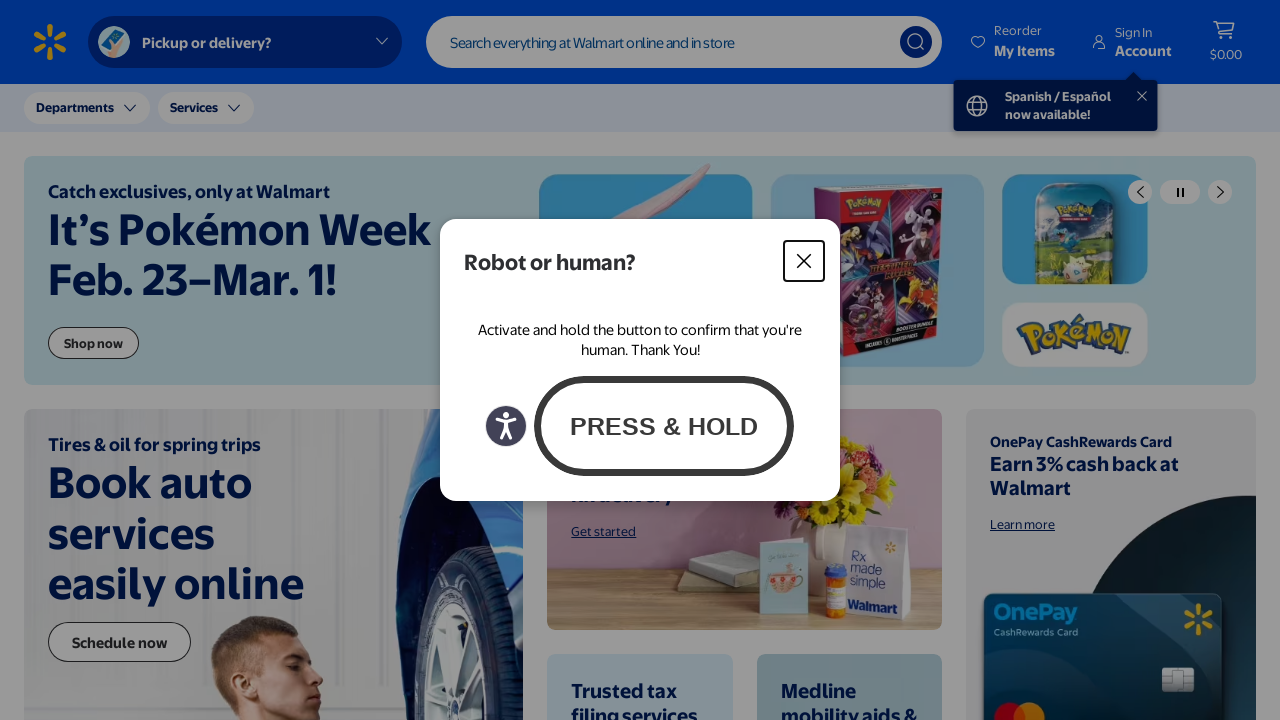

Retrieved all cookies before deleting mobileweb cookie
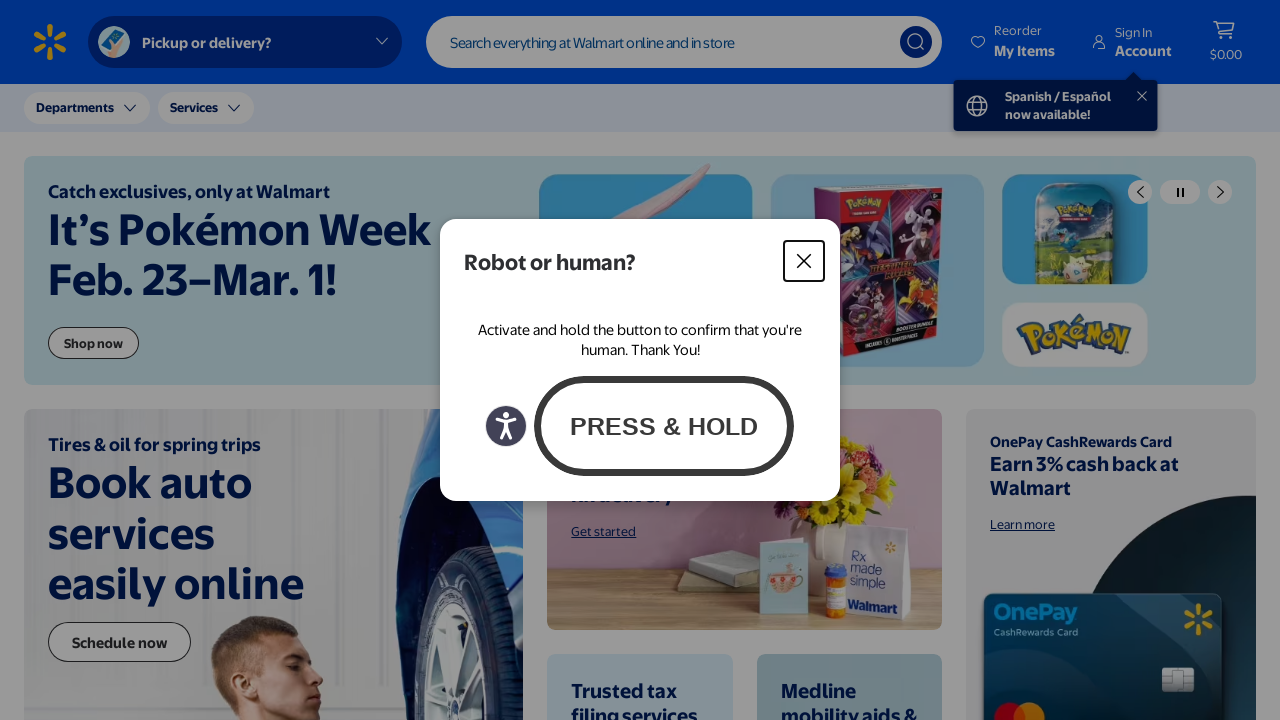

Filtered cookies to exclude mobileweb cookie
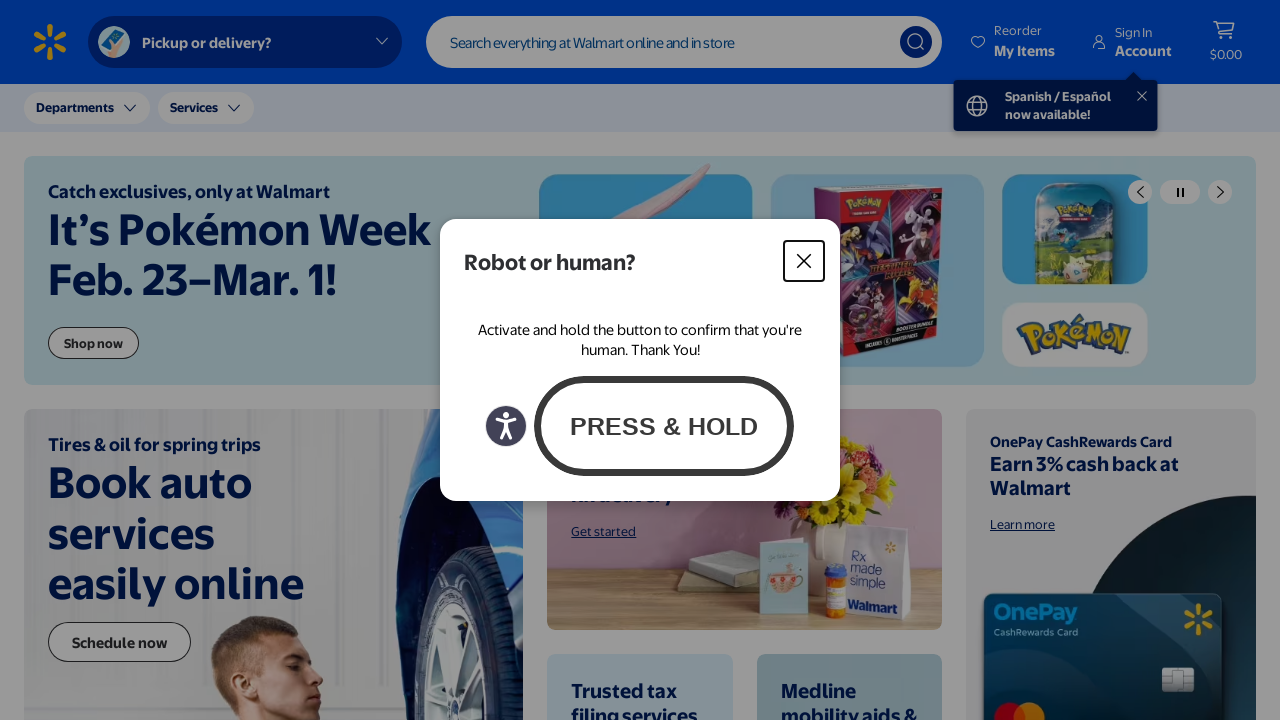

Cleared all cookies from context
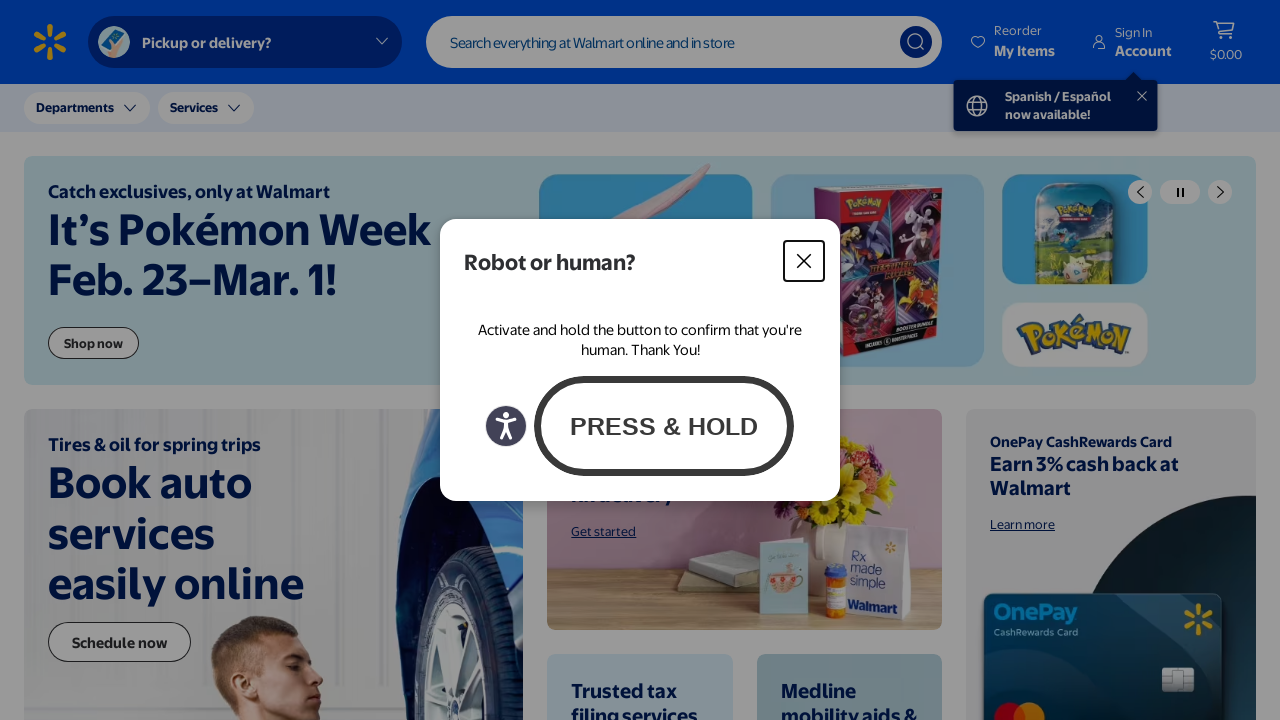

Re-added filtered cookies back to context (without mobileweb)
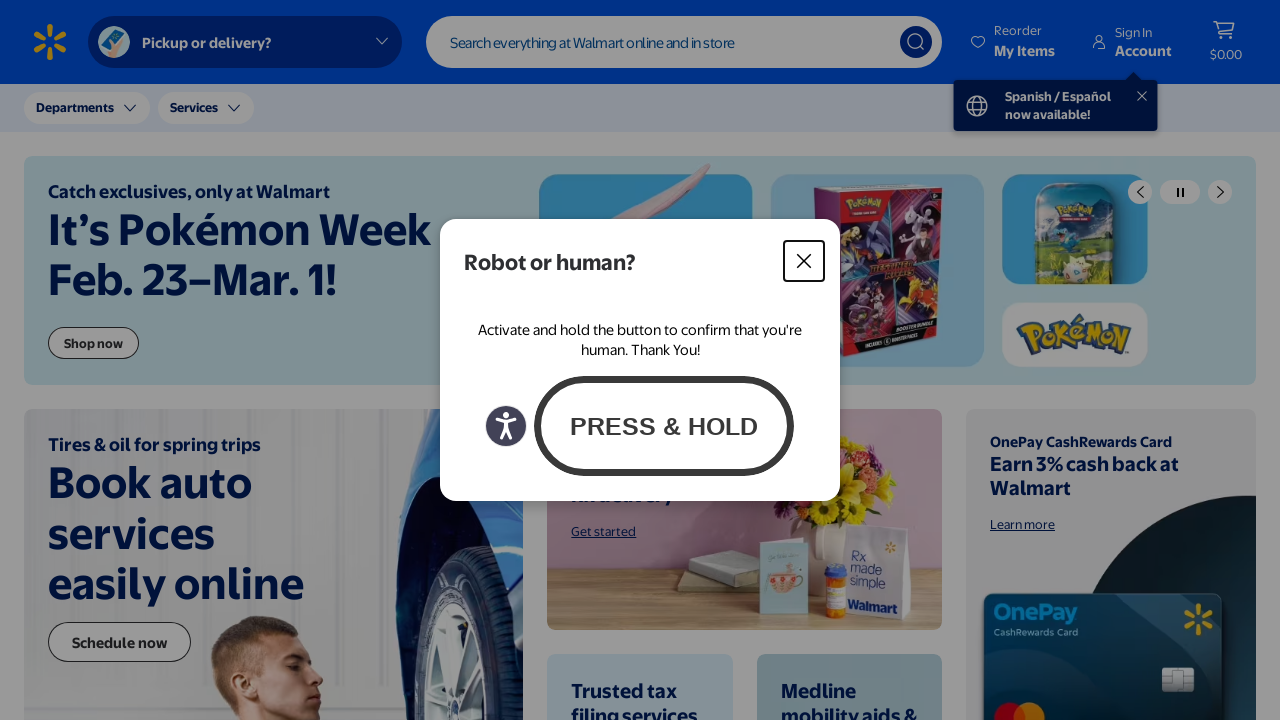

Retrieved all cookies to verify mobileweb deletion
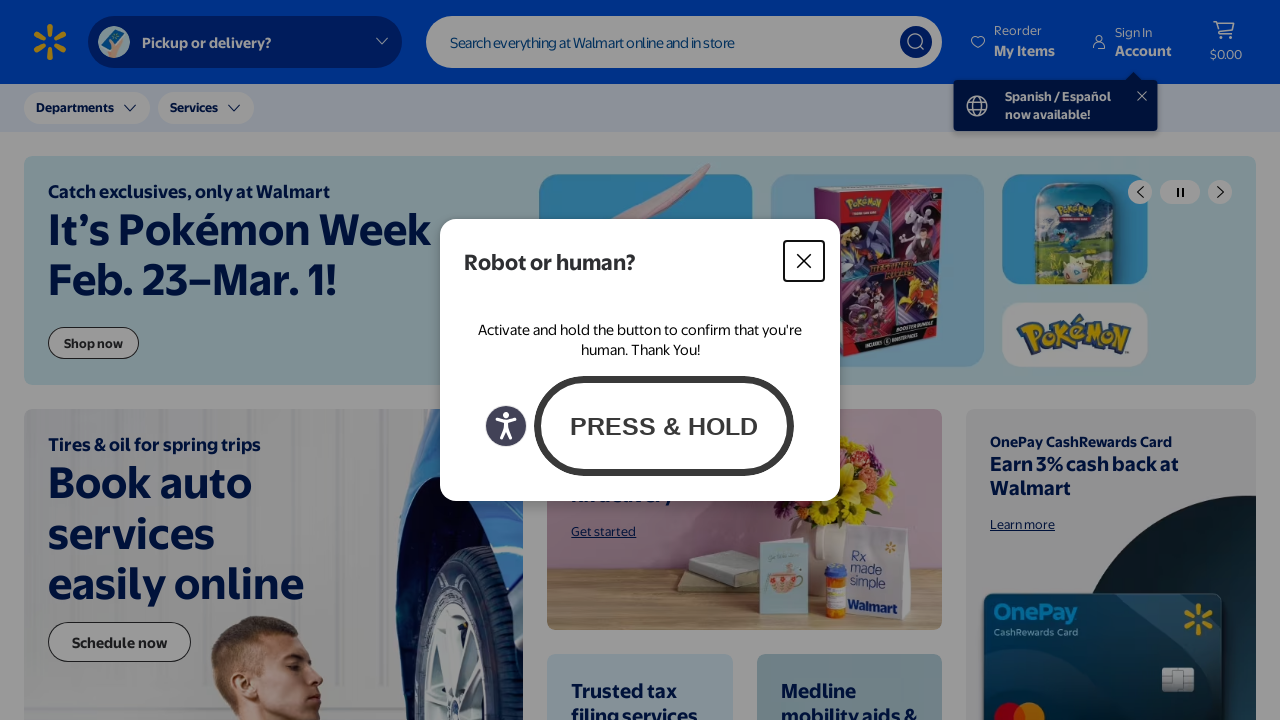

Verified mobileweb cookie was successfully deleted
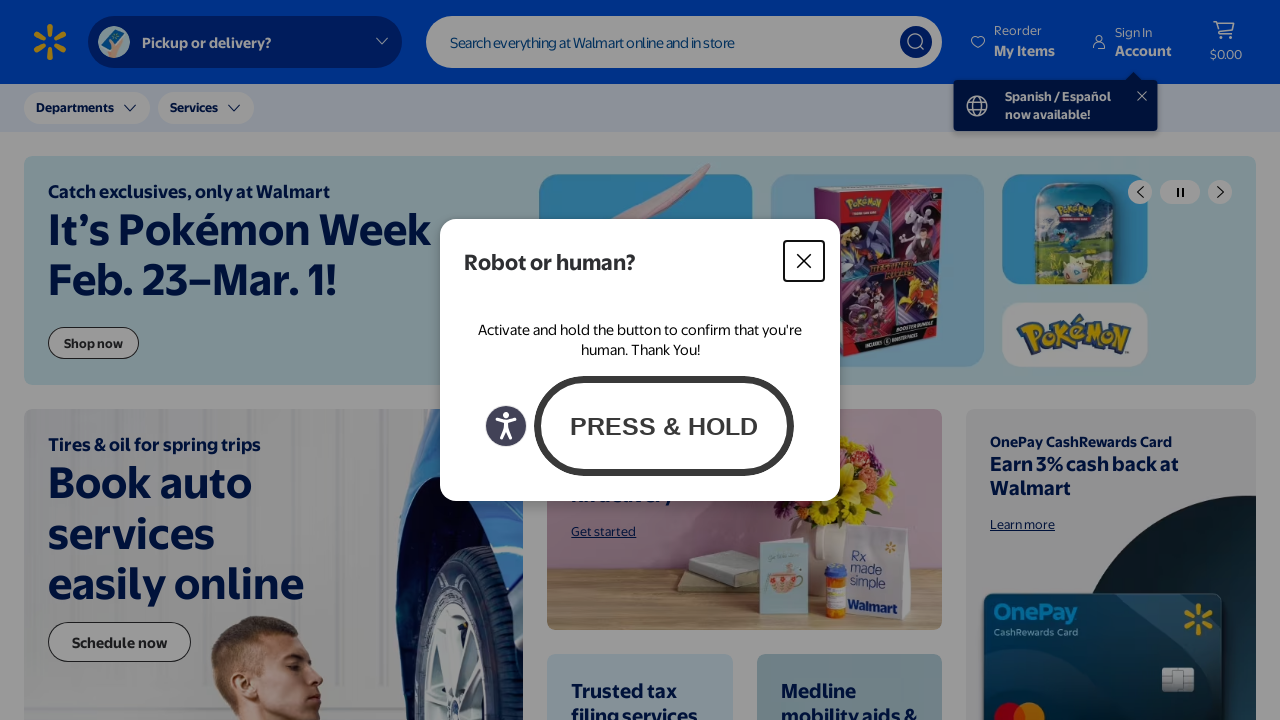

Cleared all remaining cookies from context
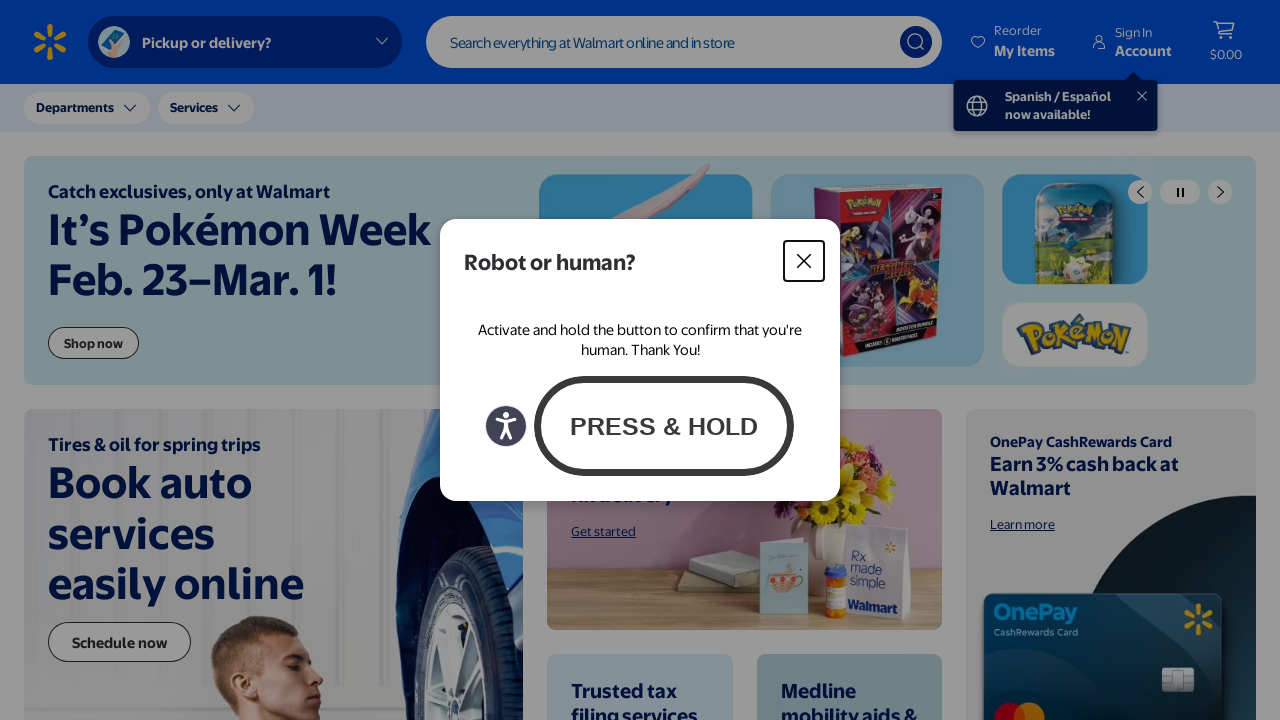

Retrieved all cookies to verify complete deletion
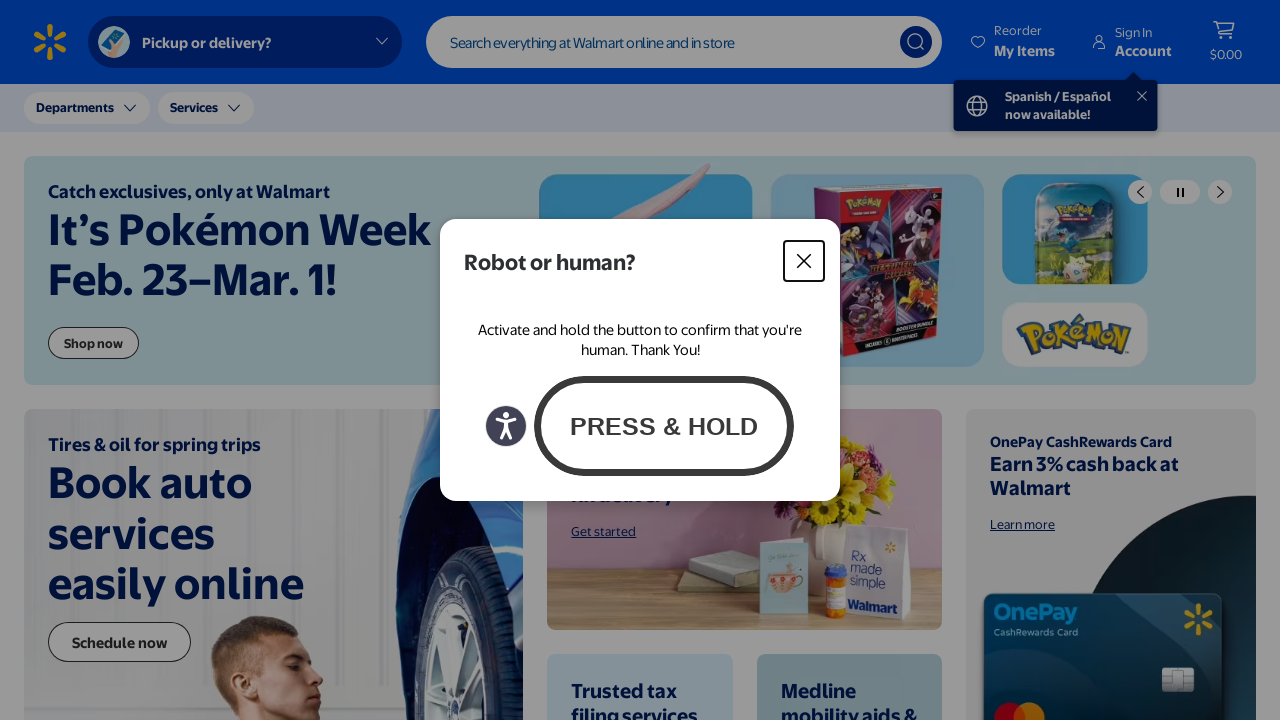

Verified all cookies were successfully cleared
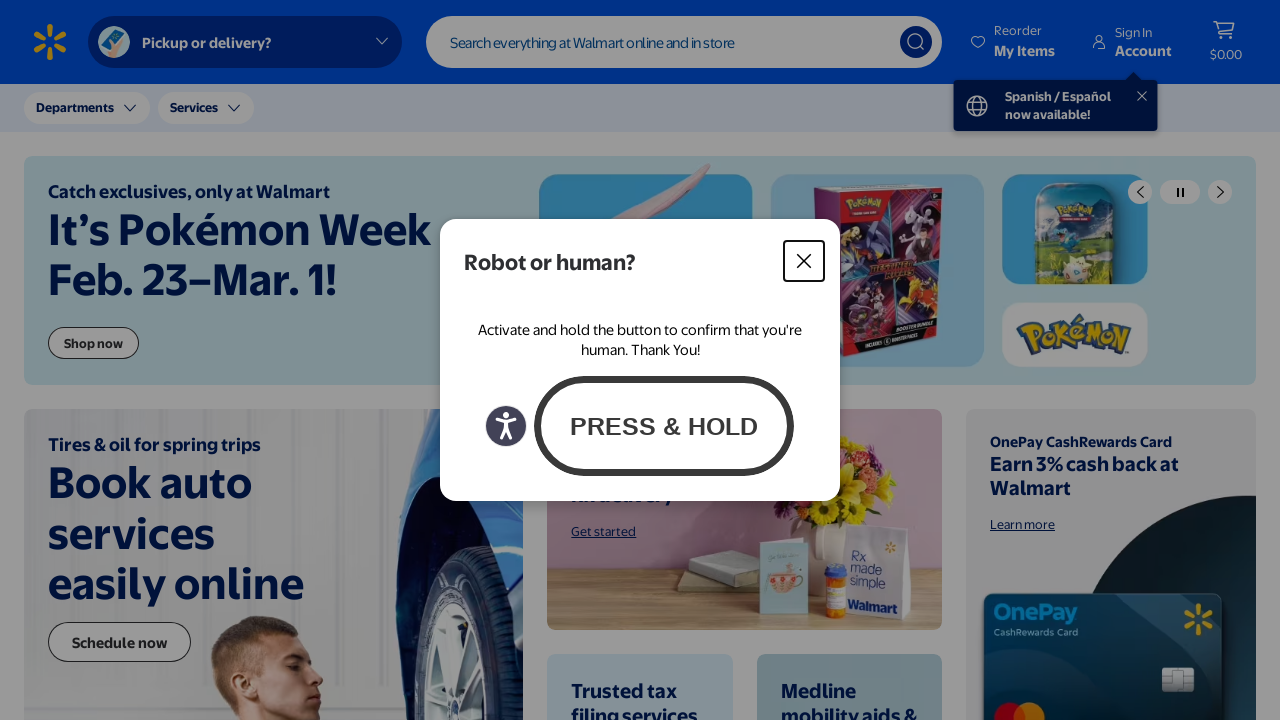

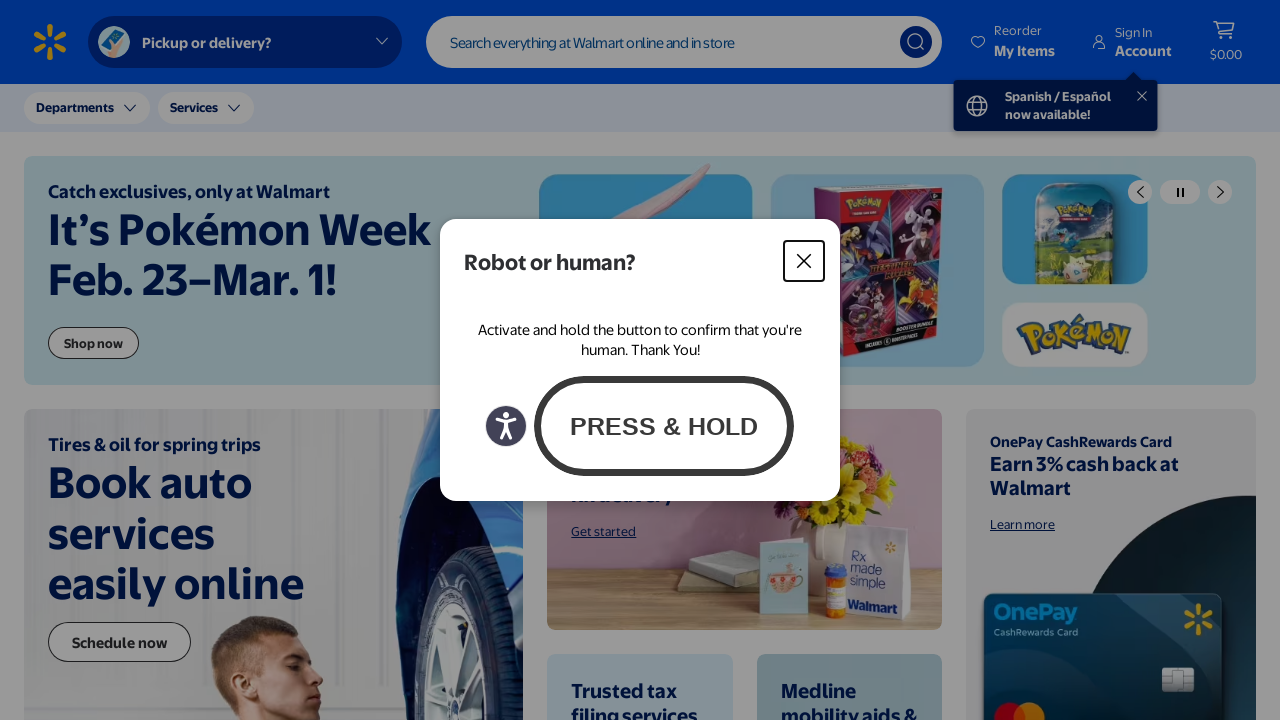